Tests multi-select functionality by Ctrl+clicking multiple items in a selectable grid

Starting URL: http://jqueryui.com/resources/demos/selectable/display-grid.html

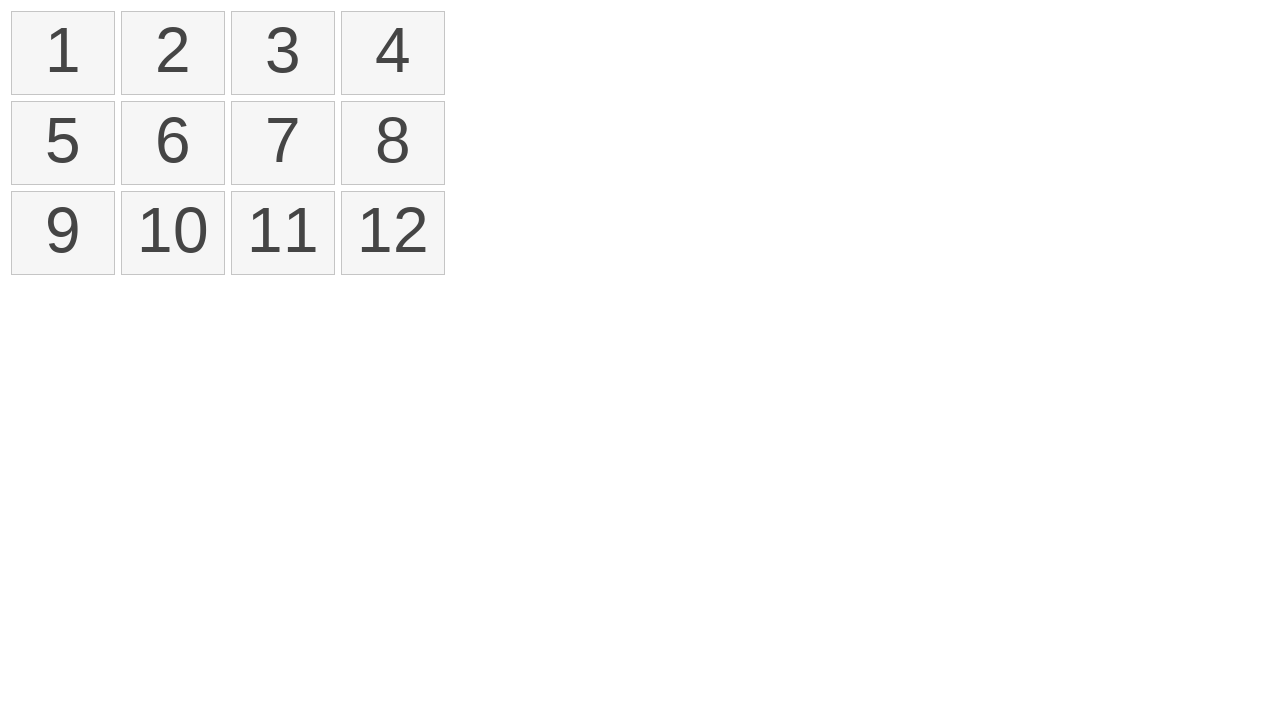

Waited for selectable items to load
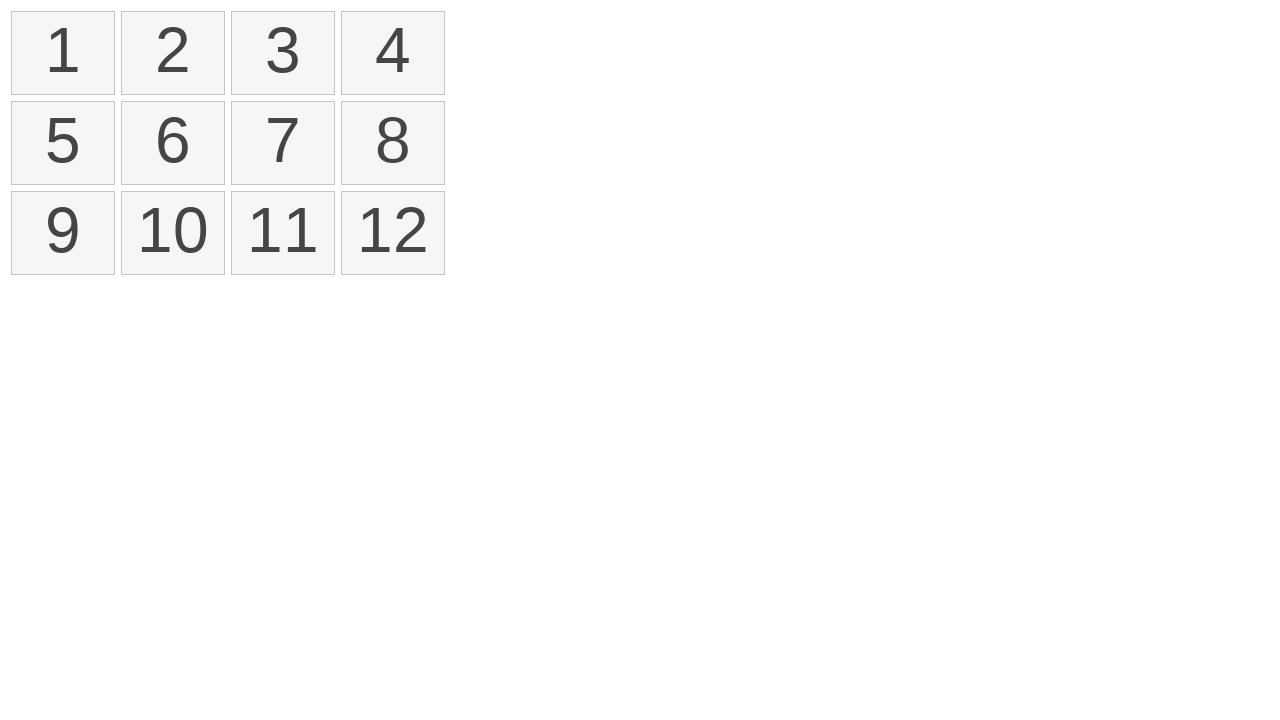

Clicked first item in selectable grid at (63, 53) on ol#selectable li >> nth=0
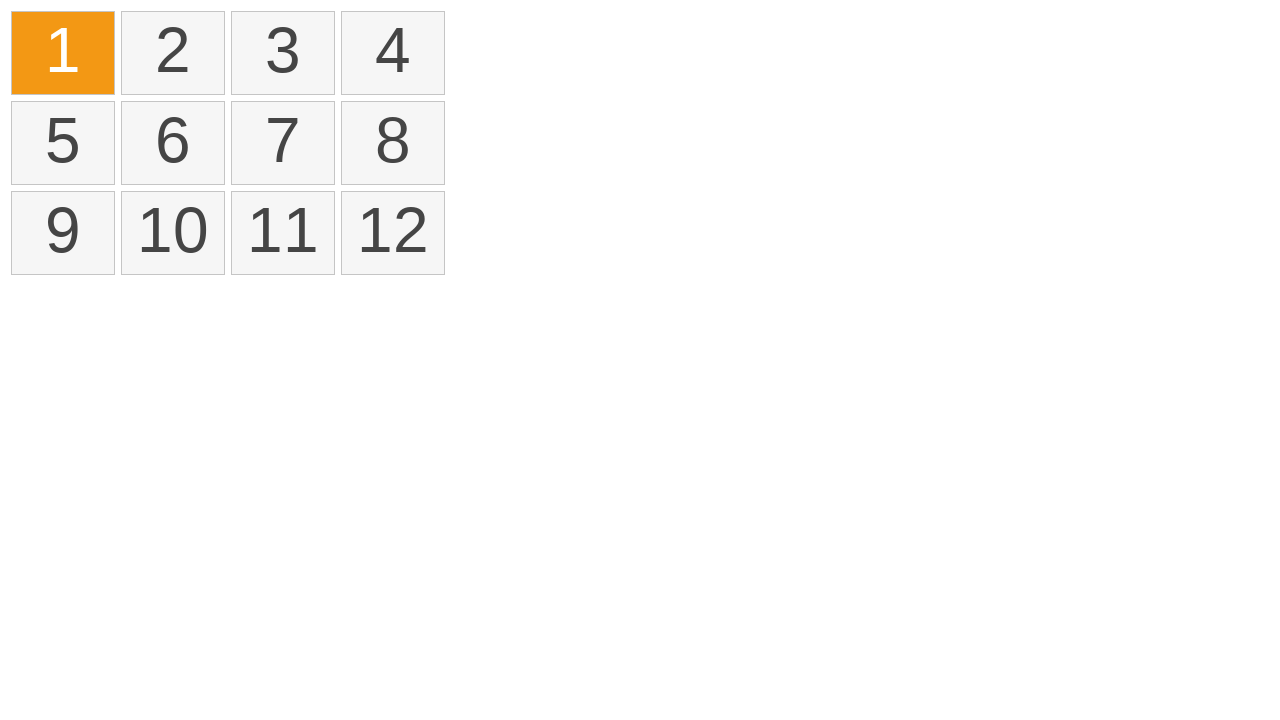

Ctrl+clicked 5th item to add to selection at (63, 143) on ol#selectable li >> nth=4
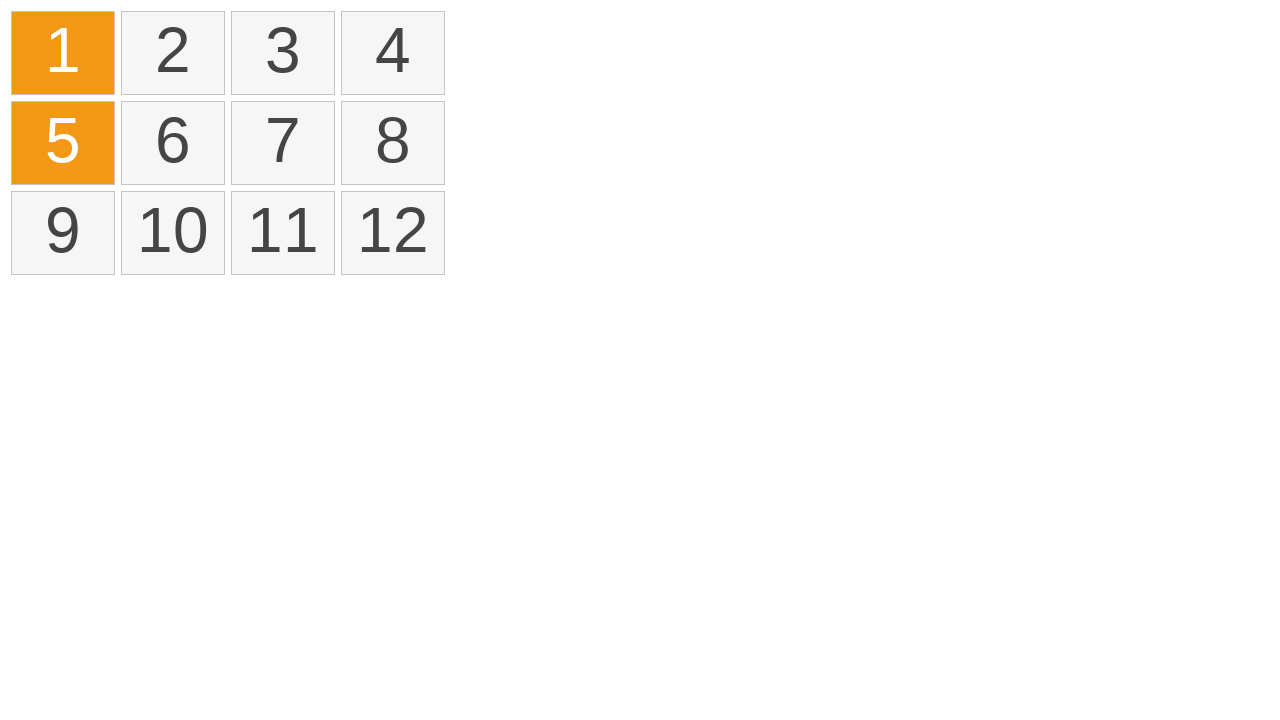

Ctrl+clicked 8th item to add to selection at (393, 143) on ol#selectable li >> nth=7
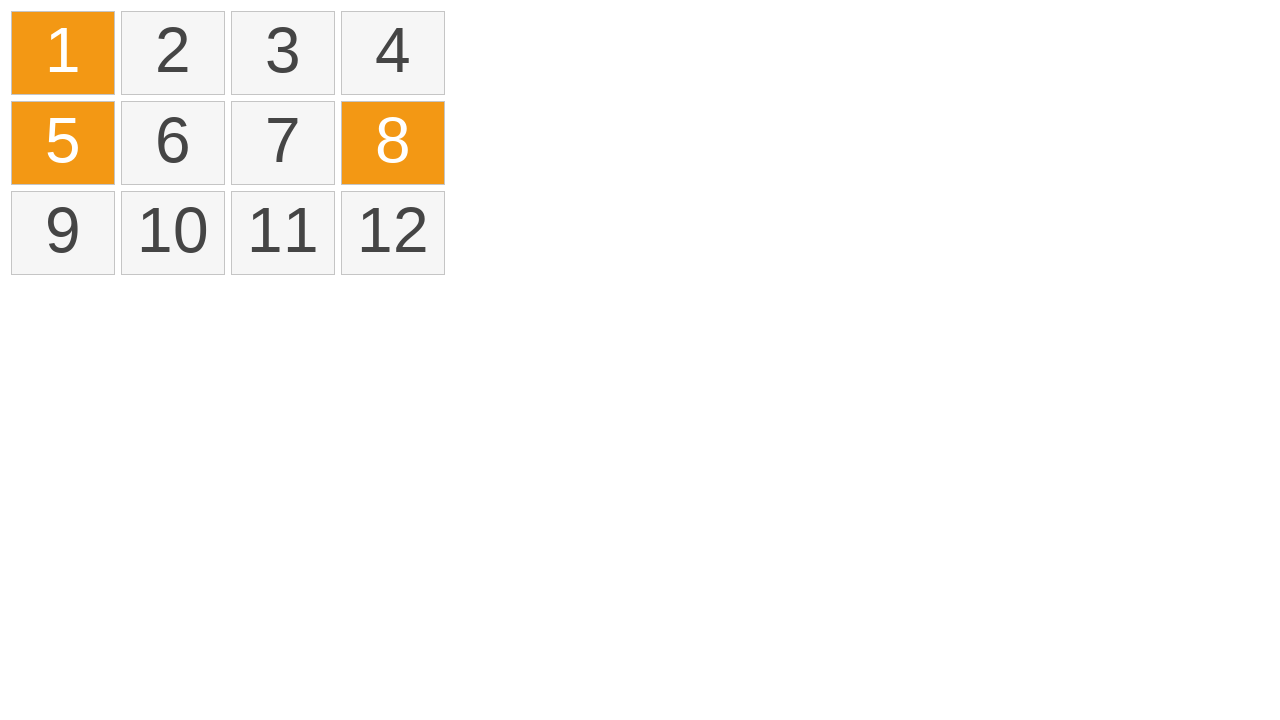

Ctrl+clicked 10th item to add to selection at (173, 233) on ol#selectable li >> nth=9
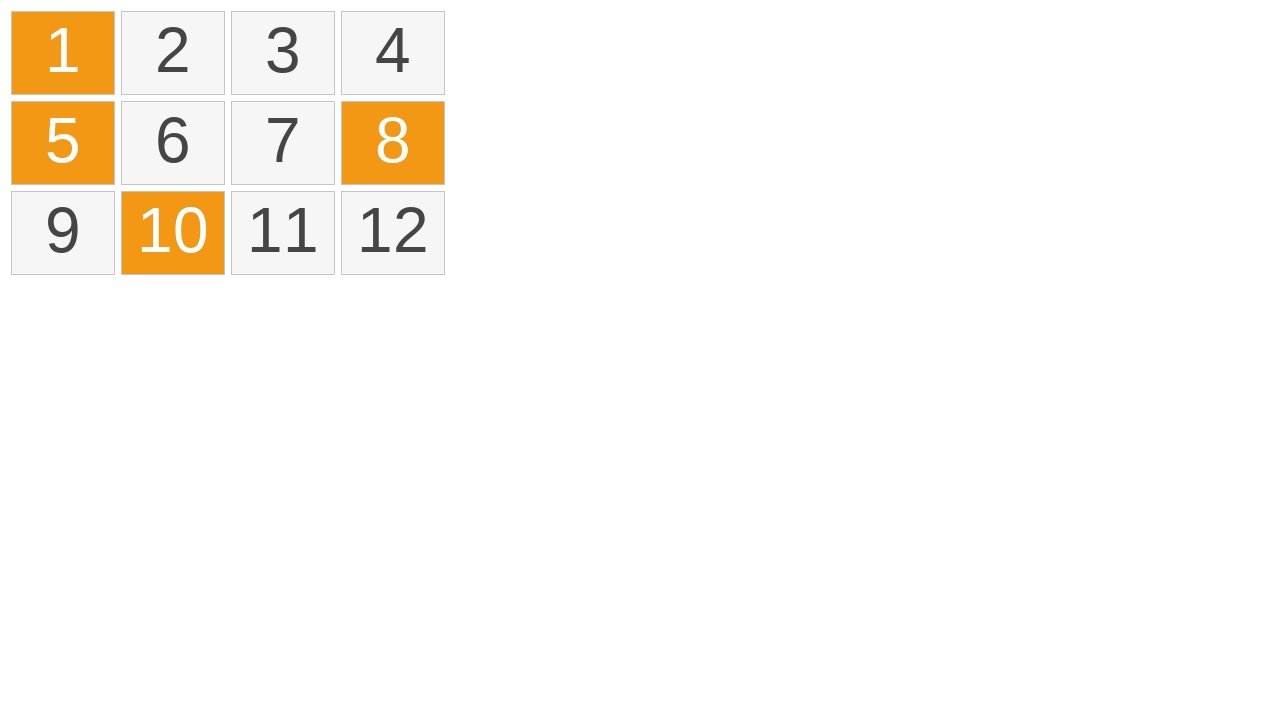

Ctrl+clicked 3rd item to add to selection at (283, 53) on ol#selectable li >> nth=2
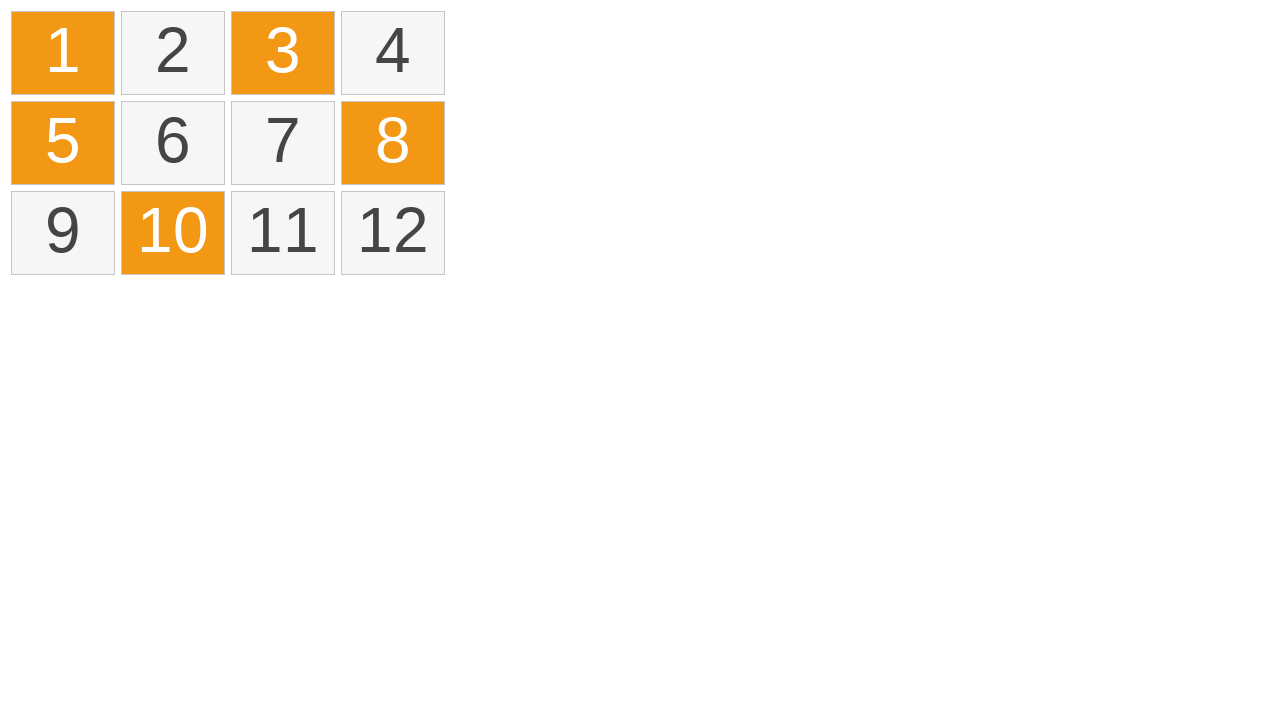

Waited for all selections to be applied with ui-selected class
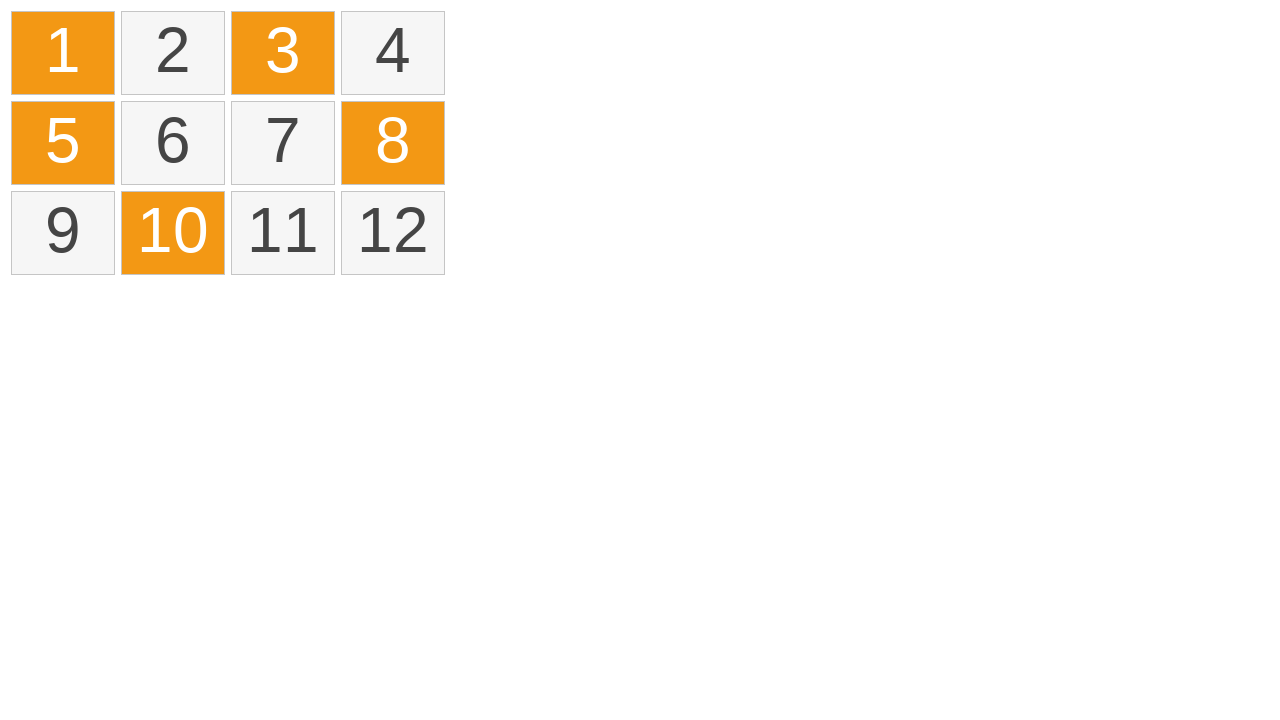

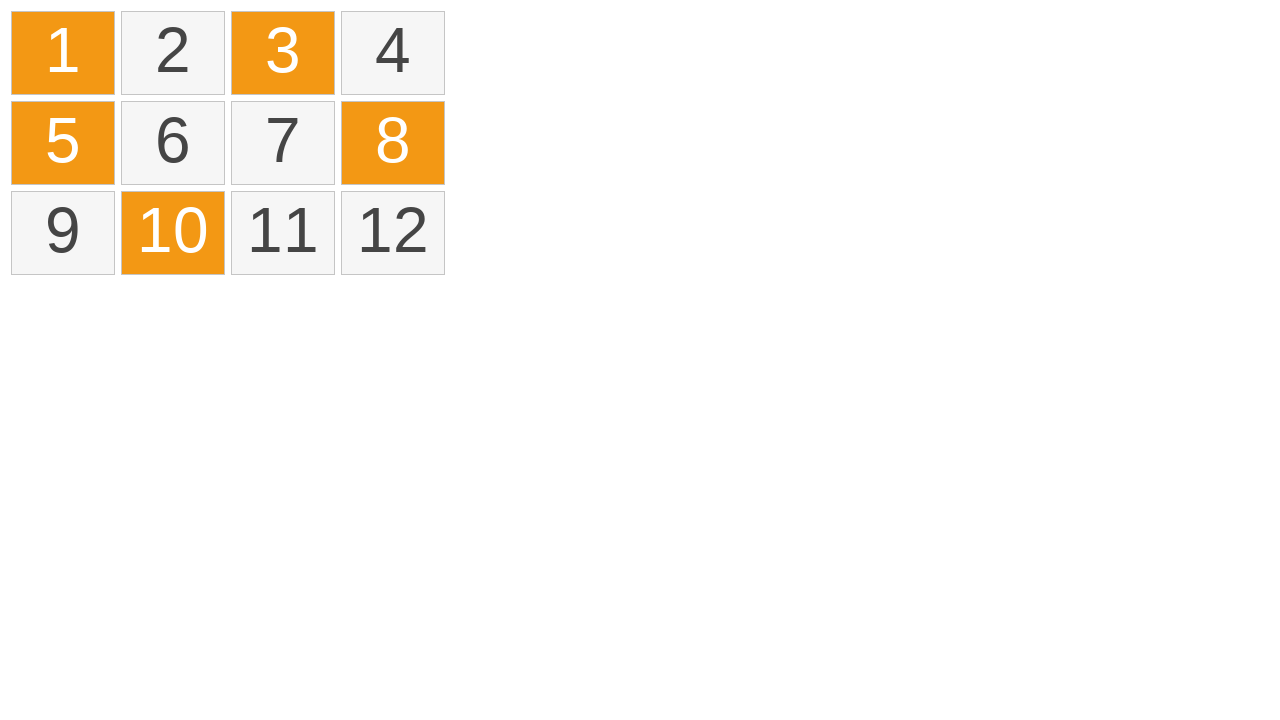